Tests autocomplete dropdown functionality by typing partial text and selecting a country from the suggestions list

Starting URL: https://rahulshettyacademy.com/AutomationPractice/

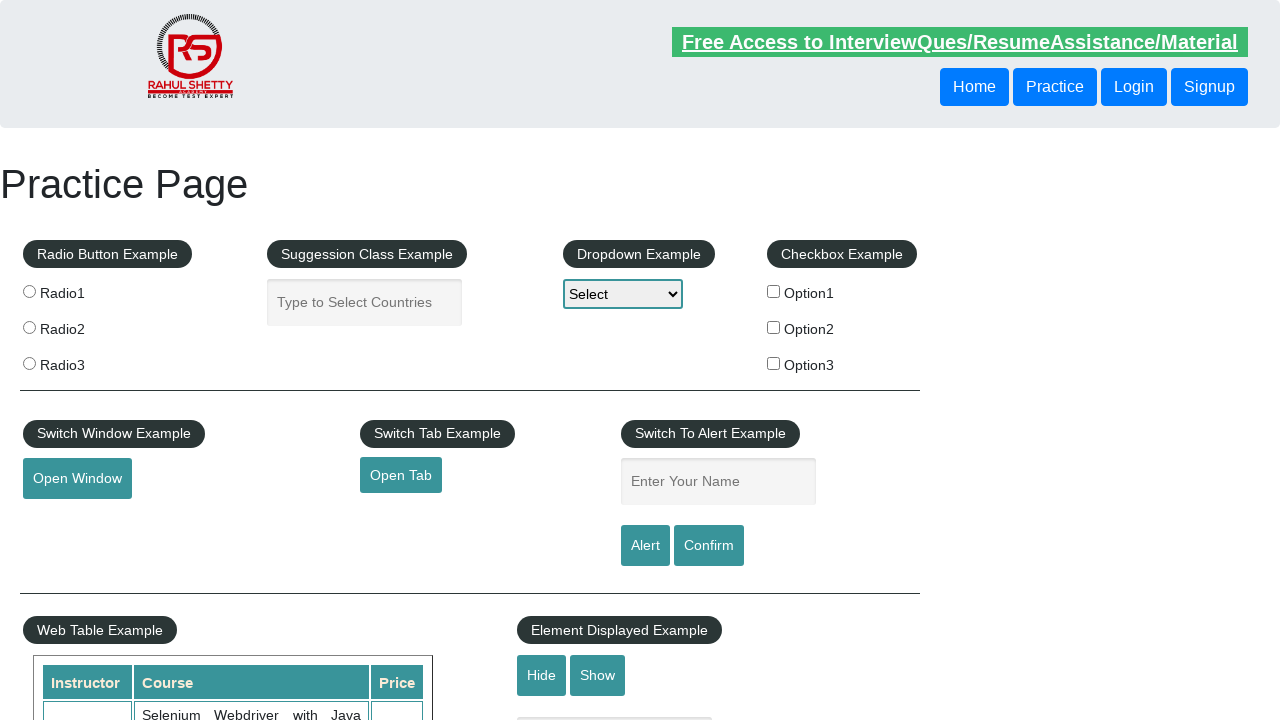

Filled autocomplete field with 'aus' on input#autocomplete
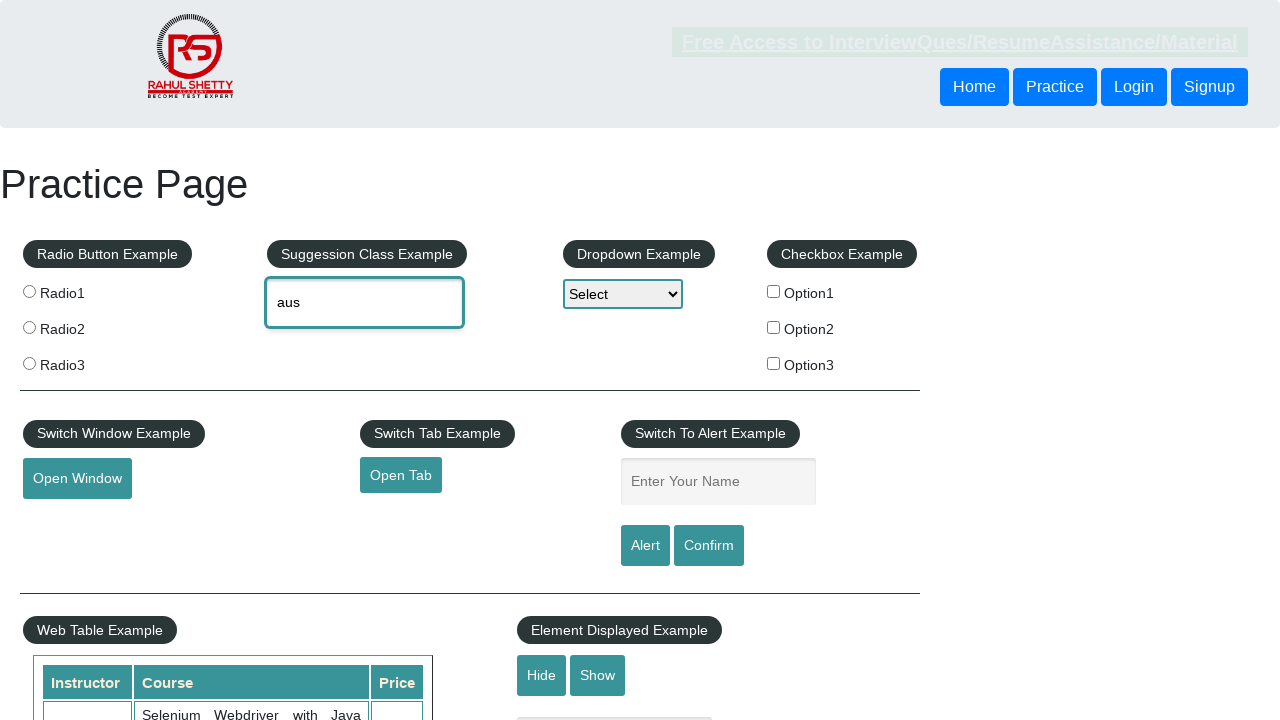

Autocomplete suggestions dropdown appeared
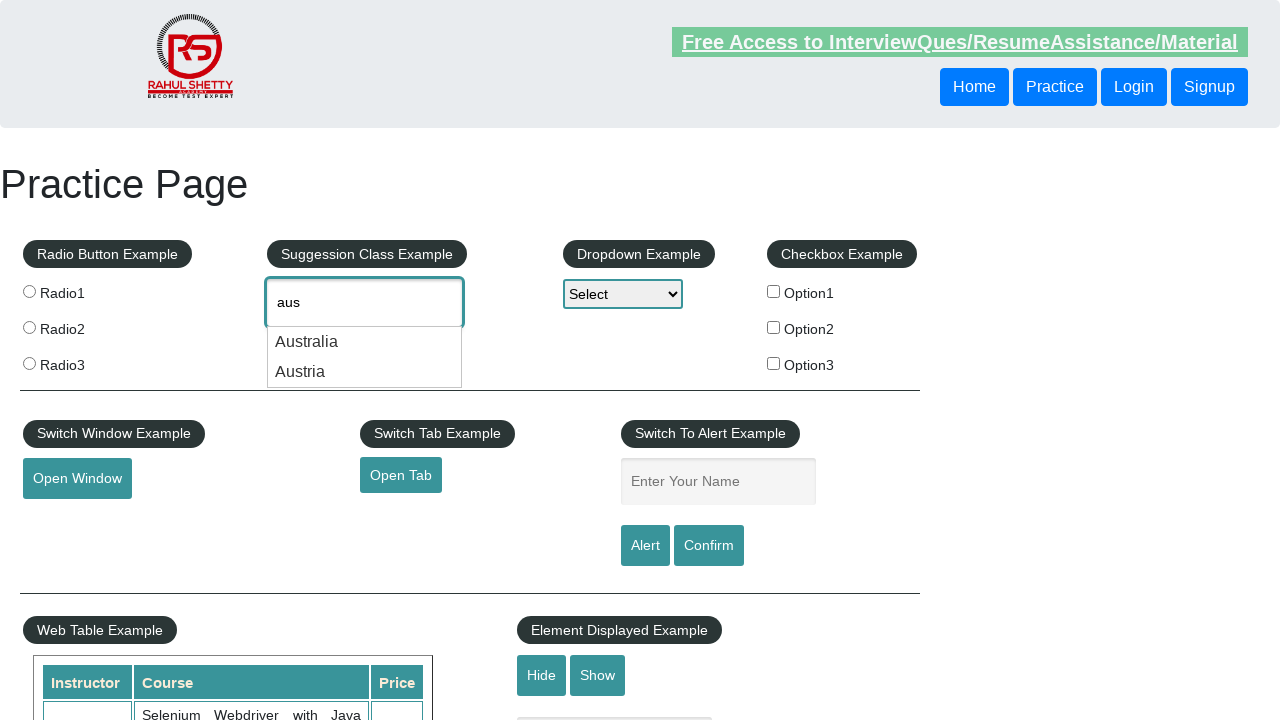

Retrieved all suggestion items from dropdown
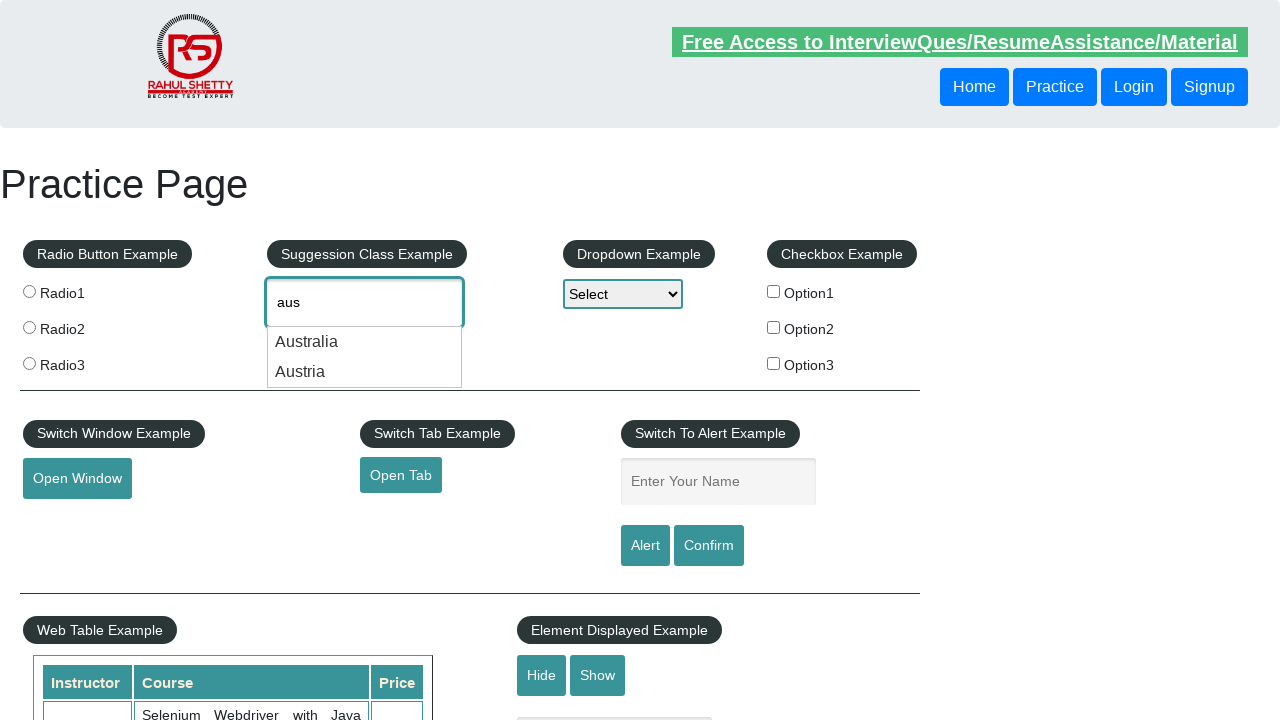

Selected 'Australia' from autocomplete suggestions at (365, 342) on ul li div >> nth=0
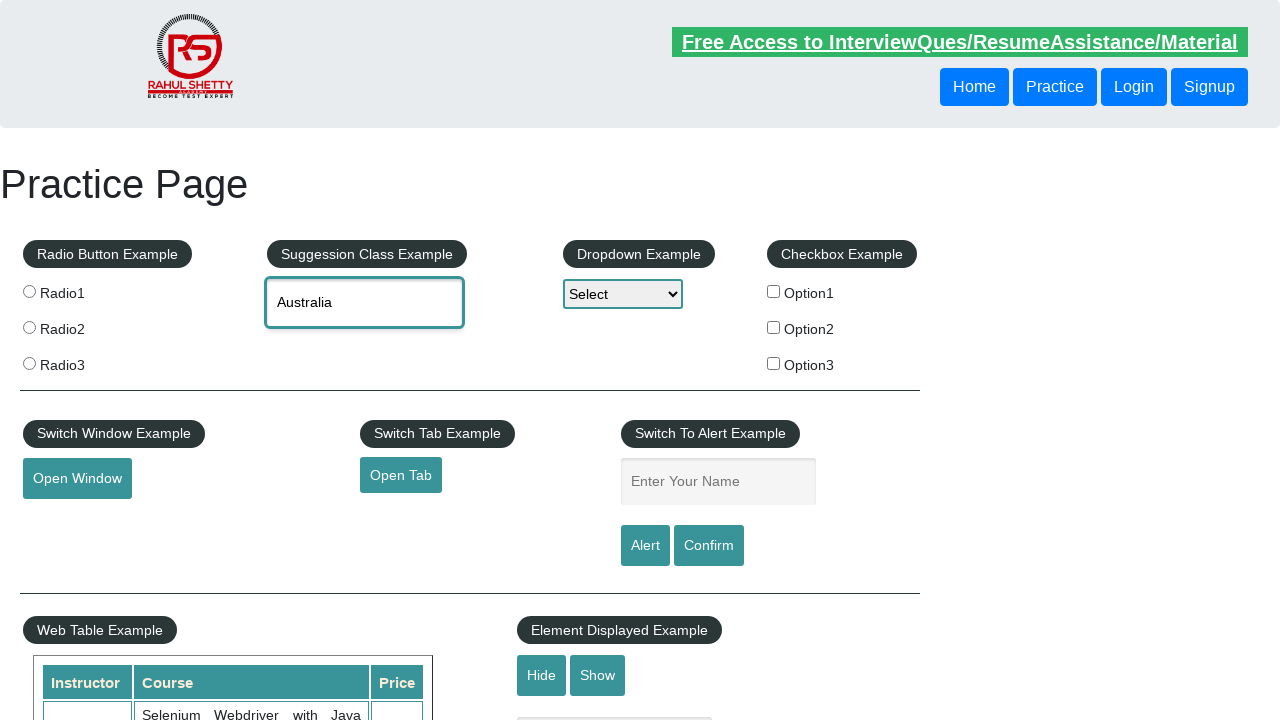

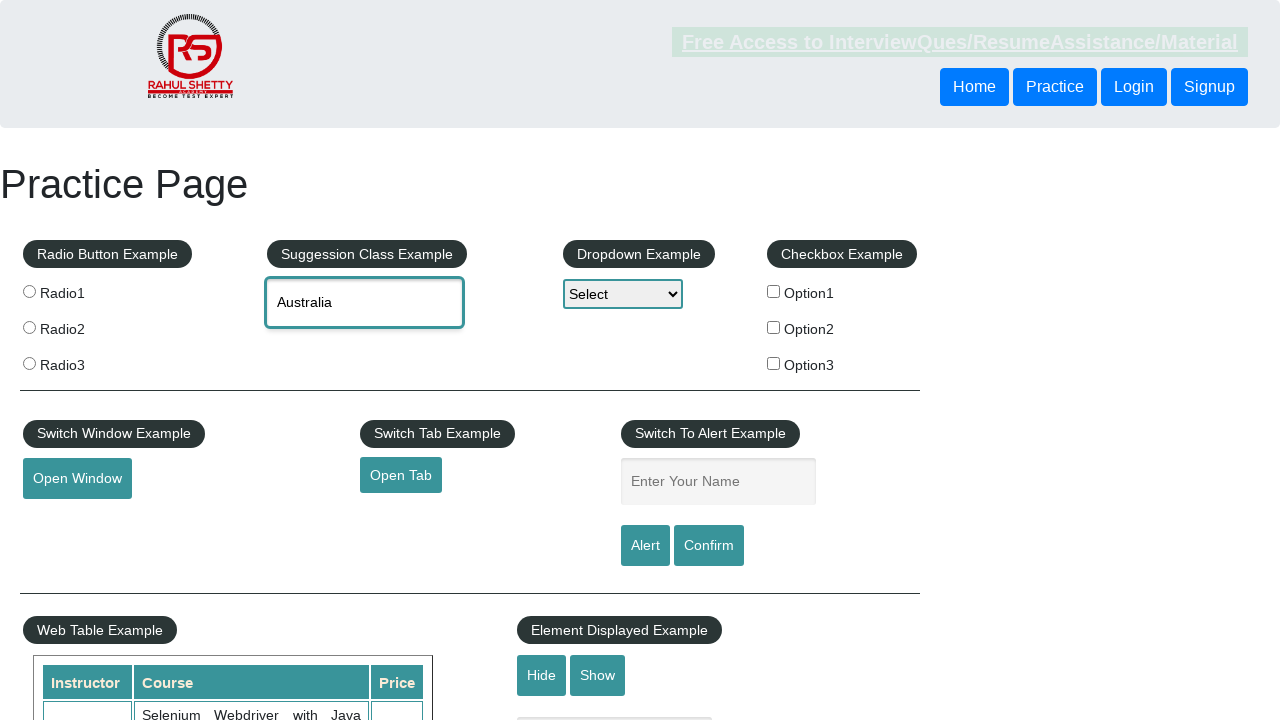